Tests navigation from Shop menu to Home menu on an e-commerce practice site

Starting URL: http://practice.automationtesting.in

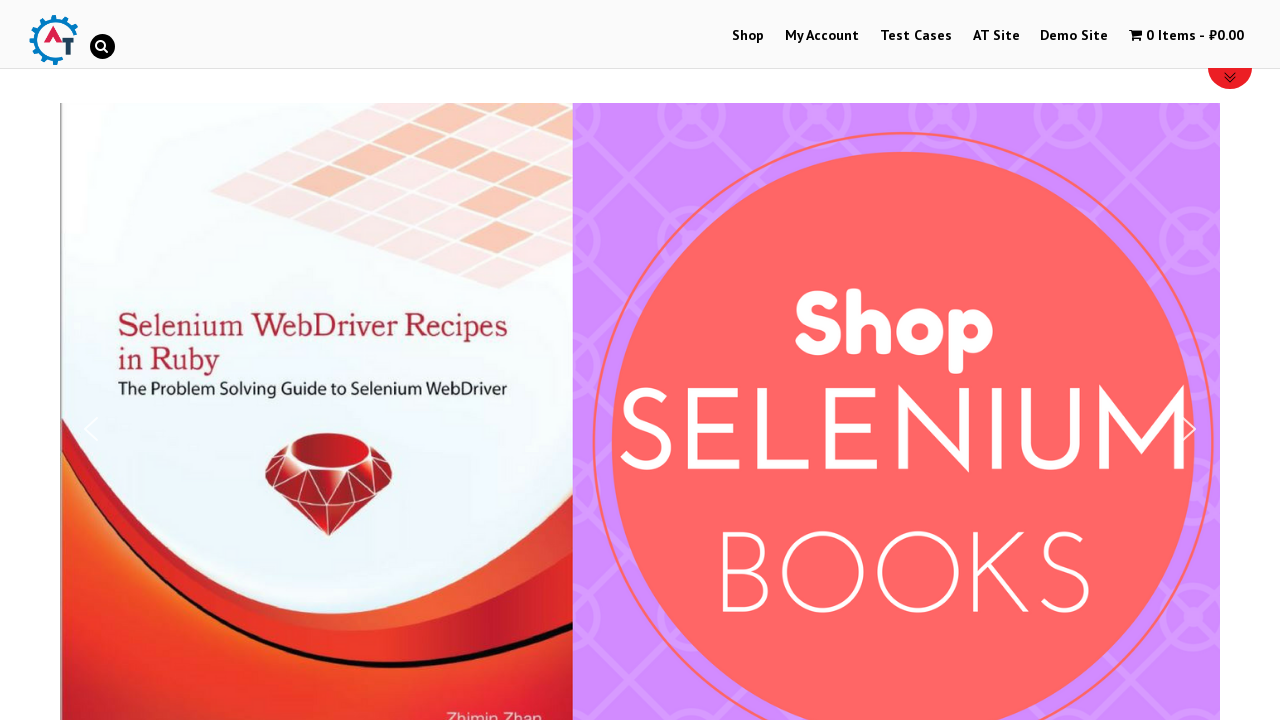

Navigated to e-commerce practice site
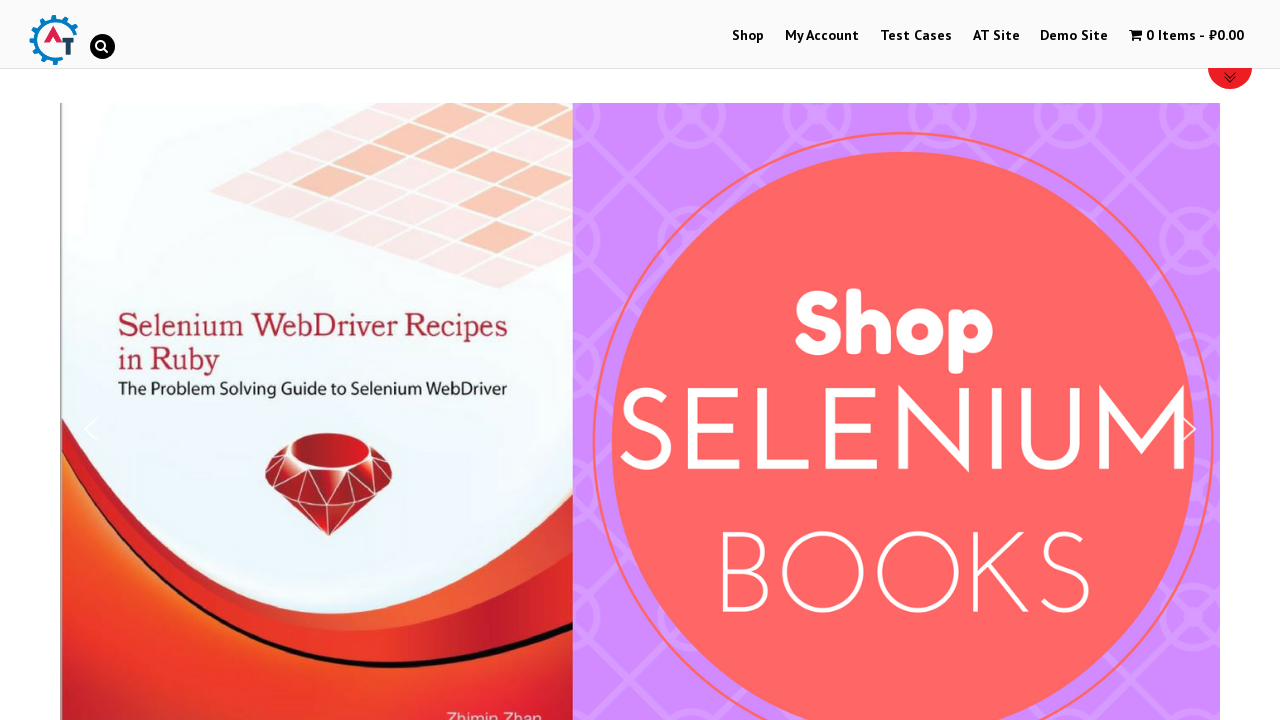

Clicked on Shop menu at (748, 36) on xpath=//a[text()='Shop']
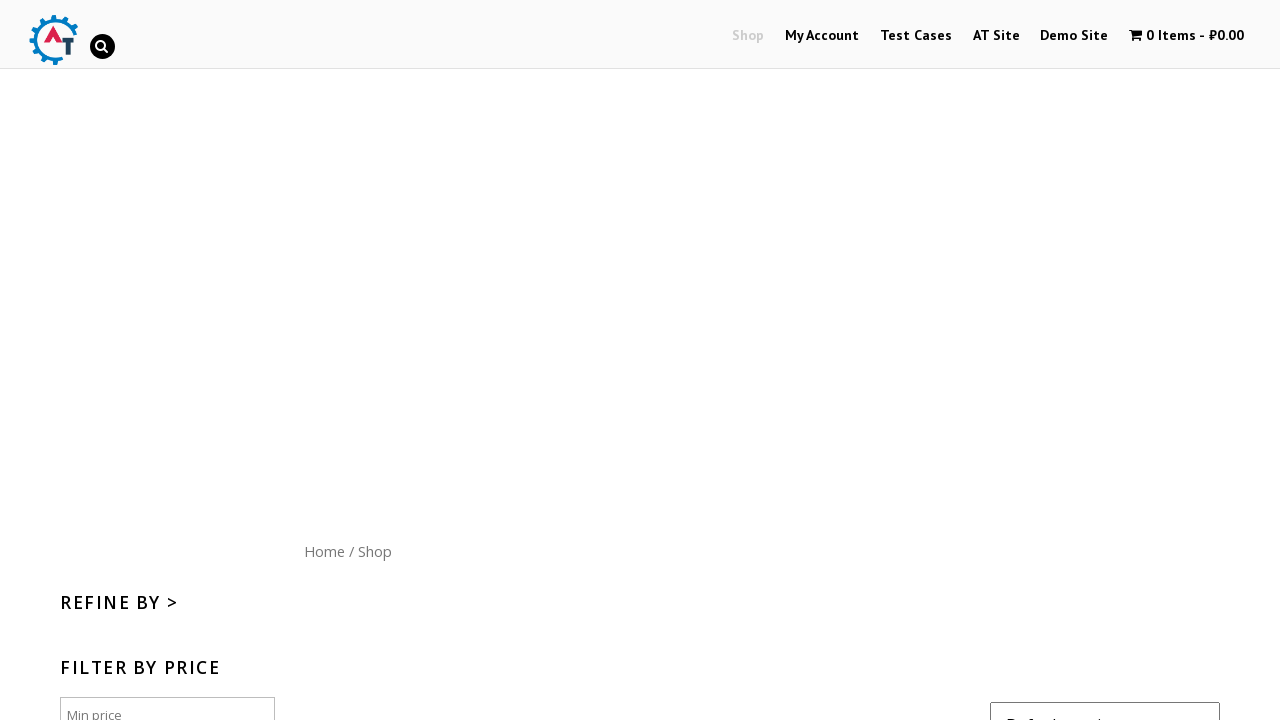

Clicked on Home menu at (324, 149) on xpath=//a[text()='Home']
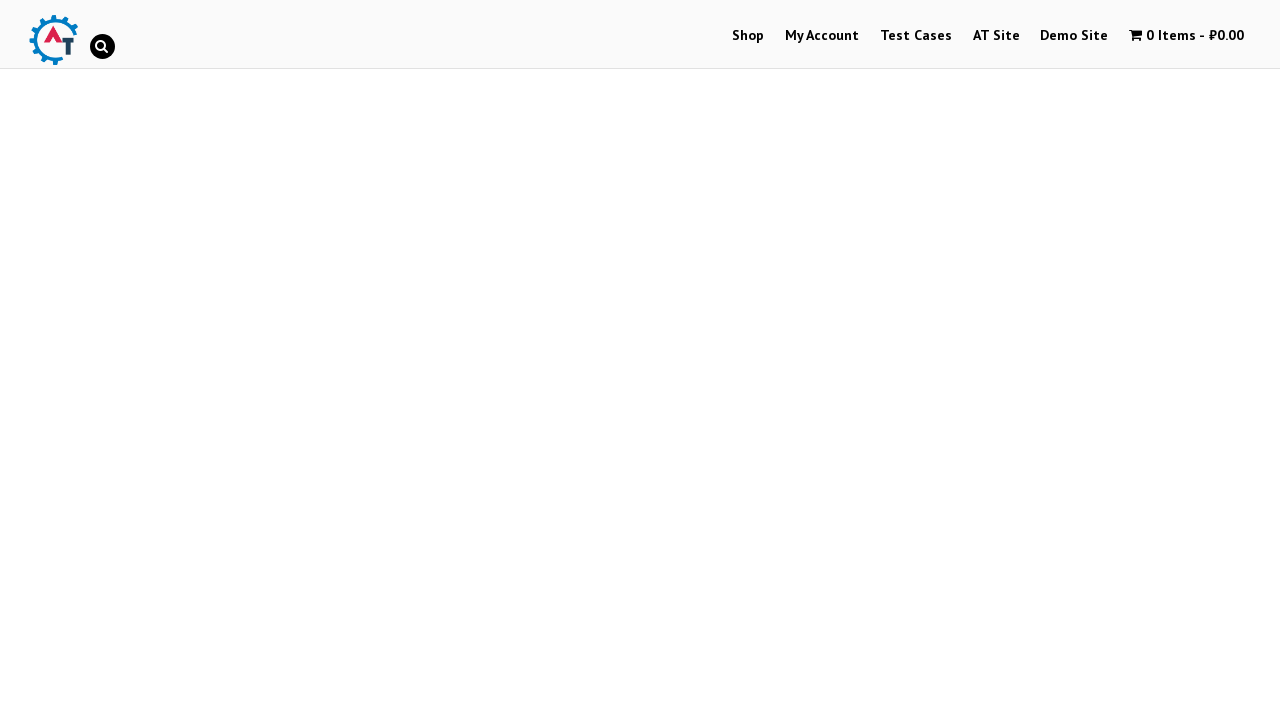

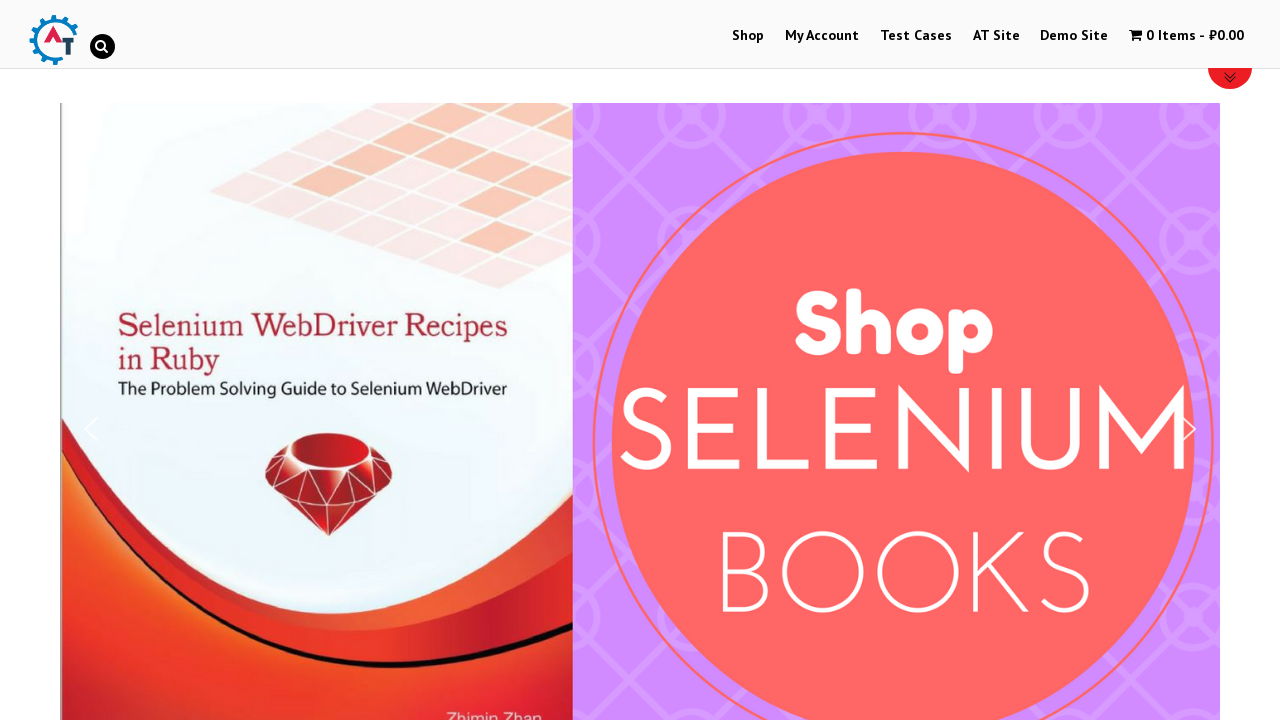